Tests the DemoQA practice form by filling out all fields including personal information, date of birth, subjects, hobbies, file upload, address, state/city selection, and submitting the form to verify successful submission.

Starting URL: https://demoqa.com/automation-practice-form

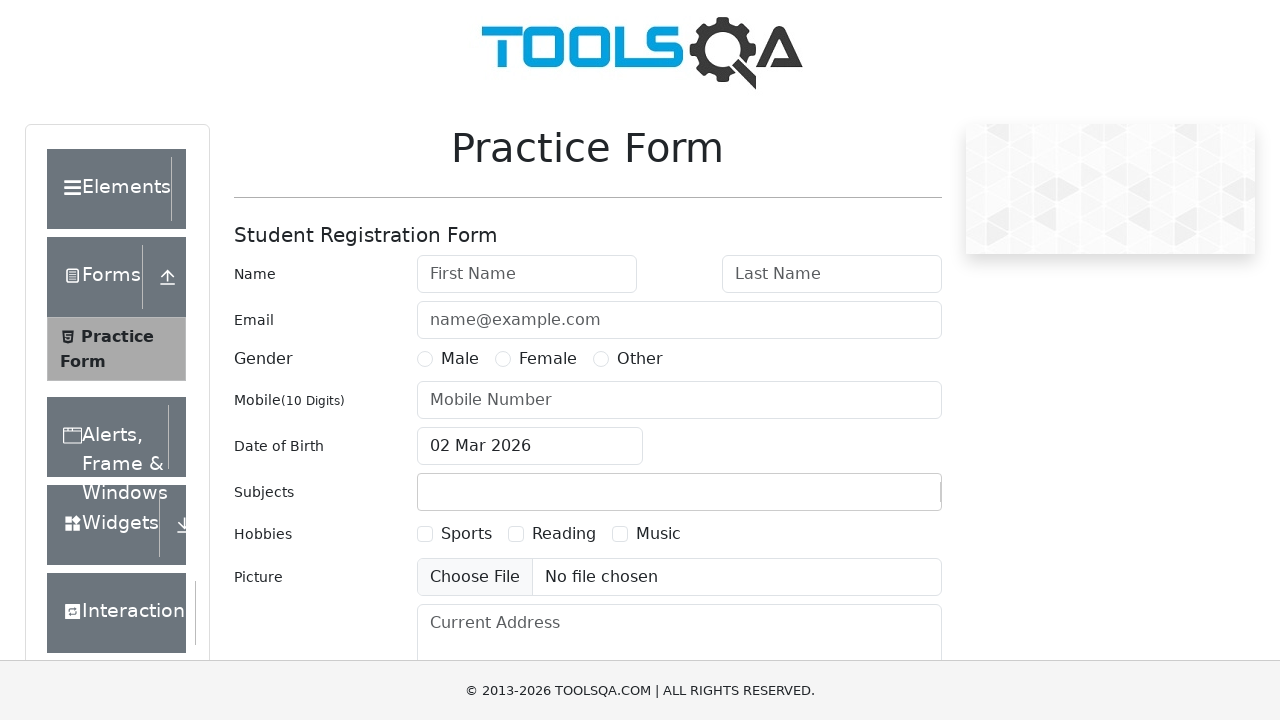

Filled first name field with 'Juan' on #firstName
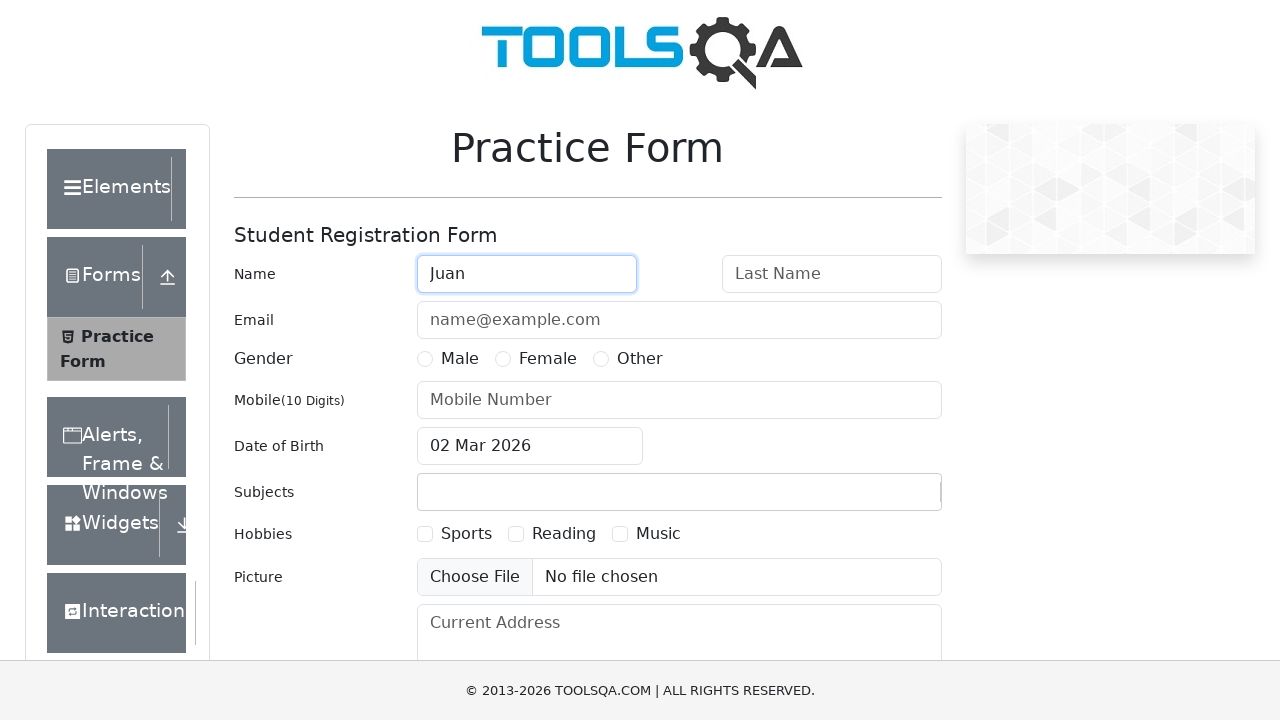

Filled last name field with 'Pérez' on #lastName
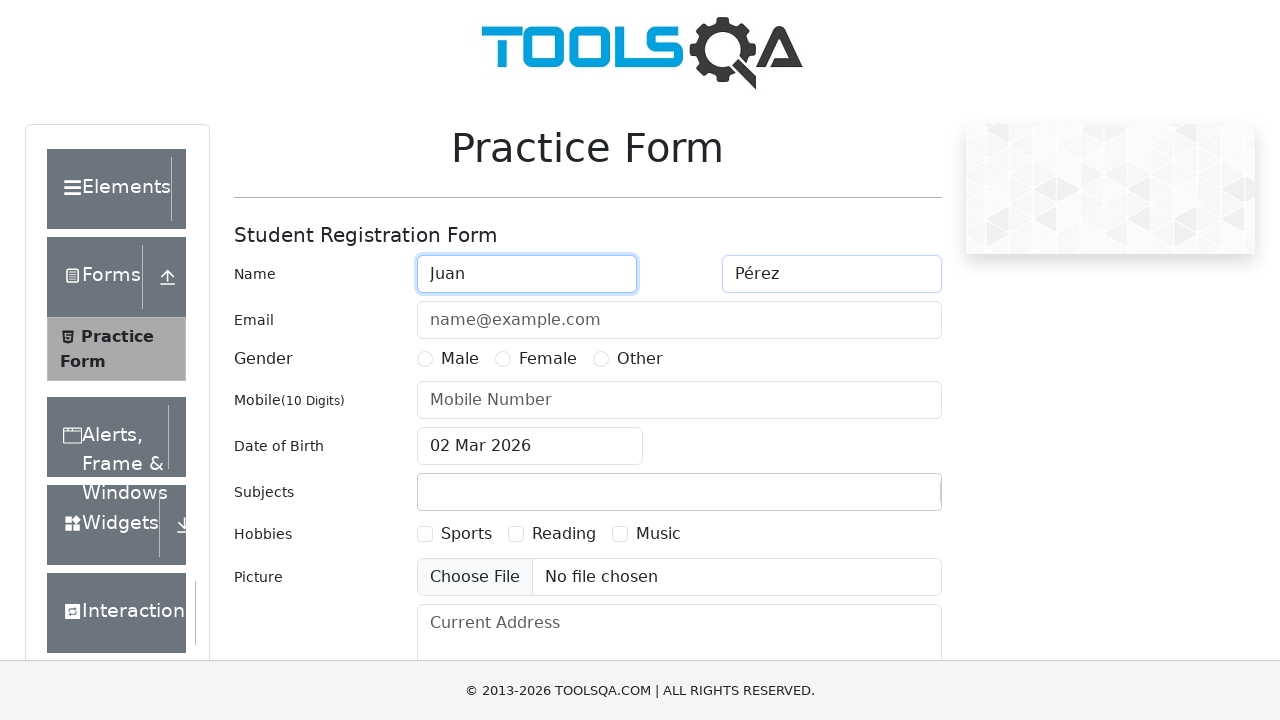

Filled email field with 'juan.perez@example.com' on #userEmail
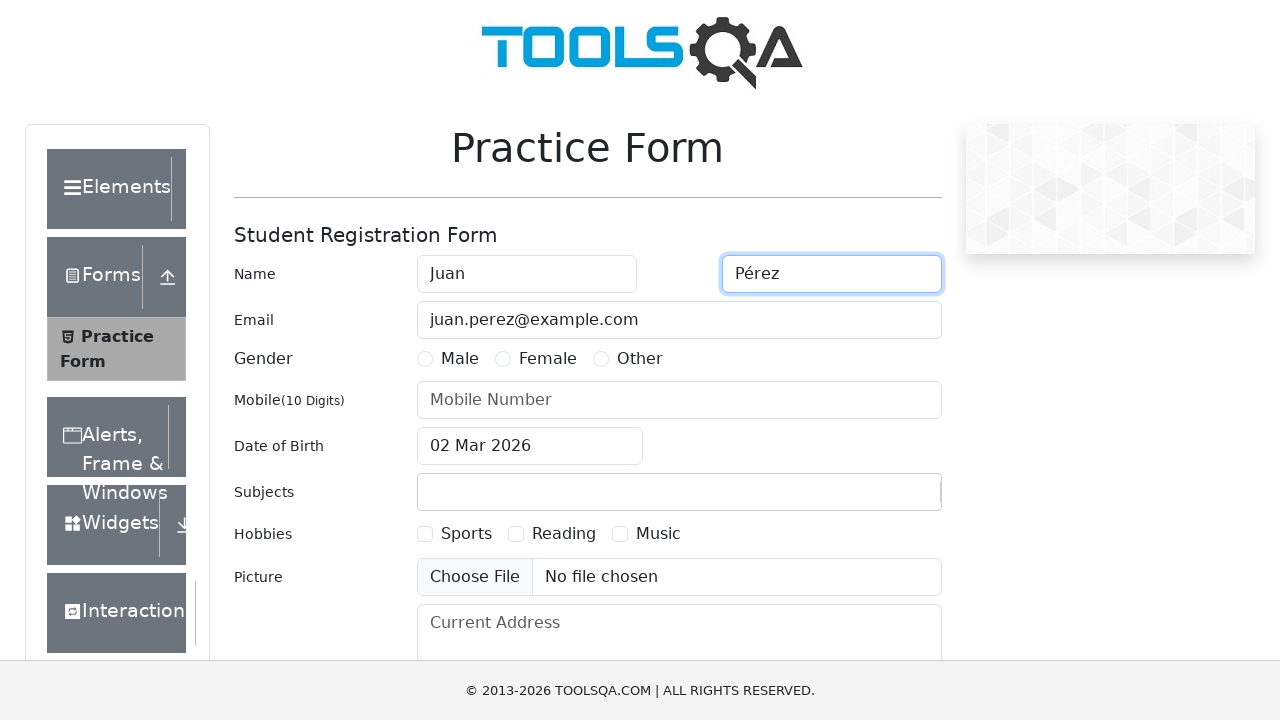

Selected Male gender option at (460, 359) on label[for='gender-radio-1']
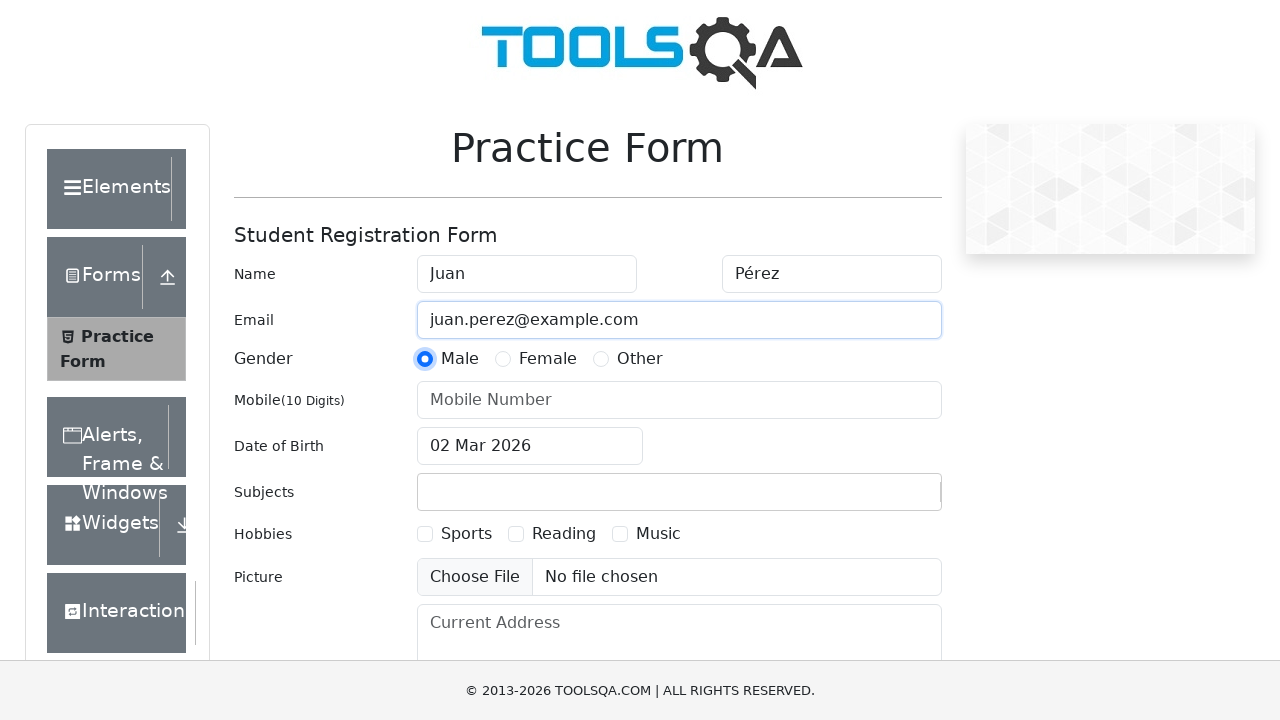

Filled phone number field with '3216549870' on #userNumber
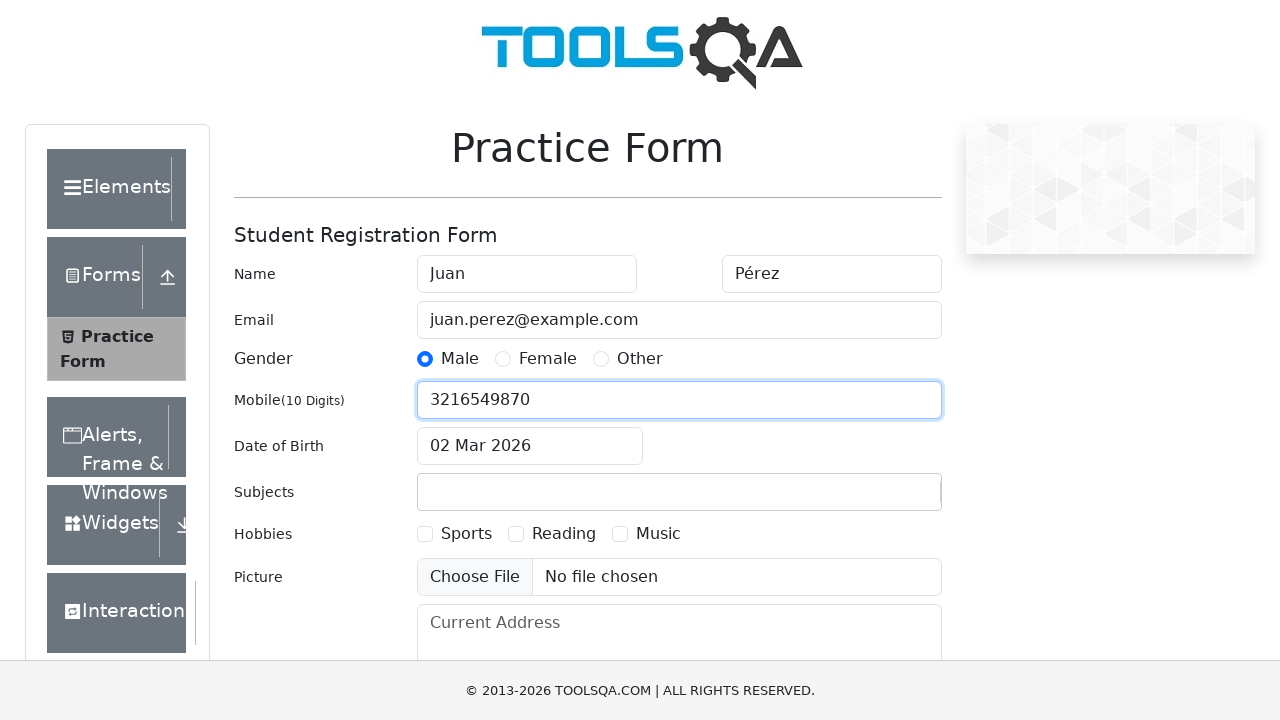

Clicked date of birth input field at (530, 446) on #dateOfBirthInput
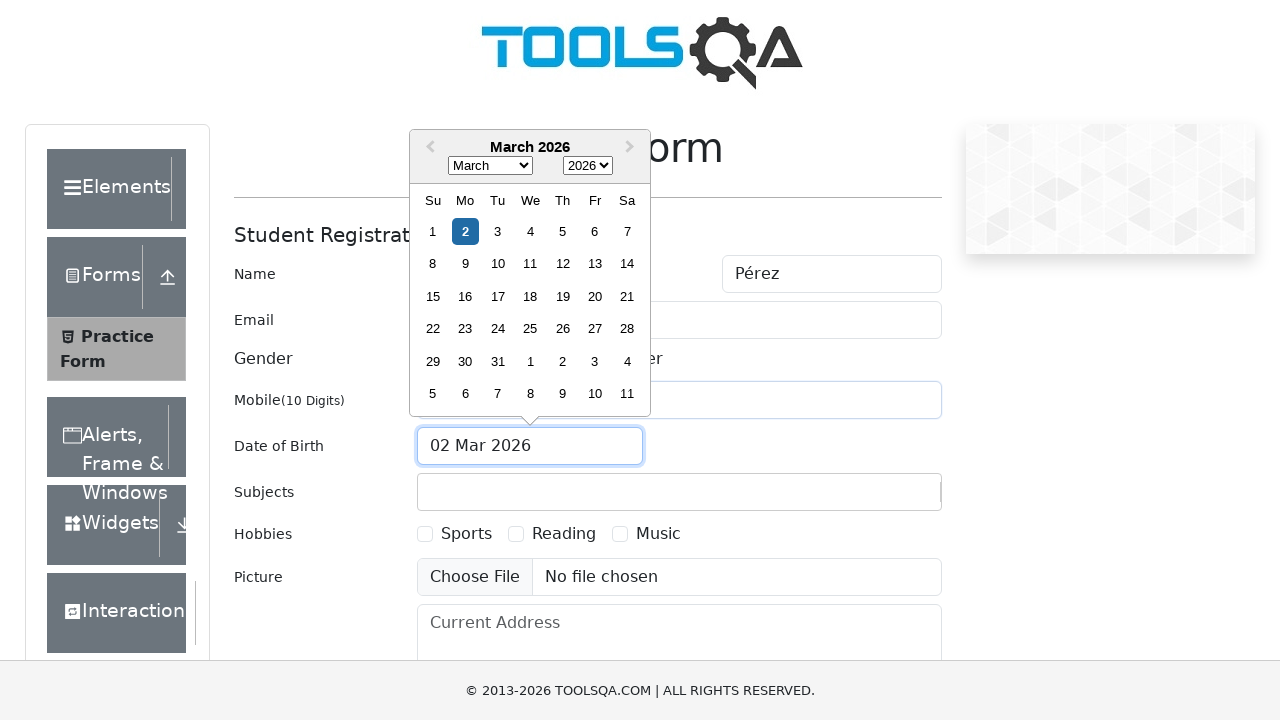

Selected May from month dropdown on .react-datepicker__month-select
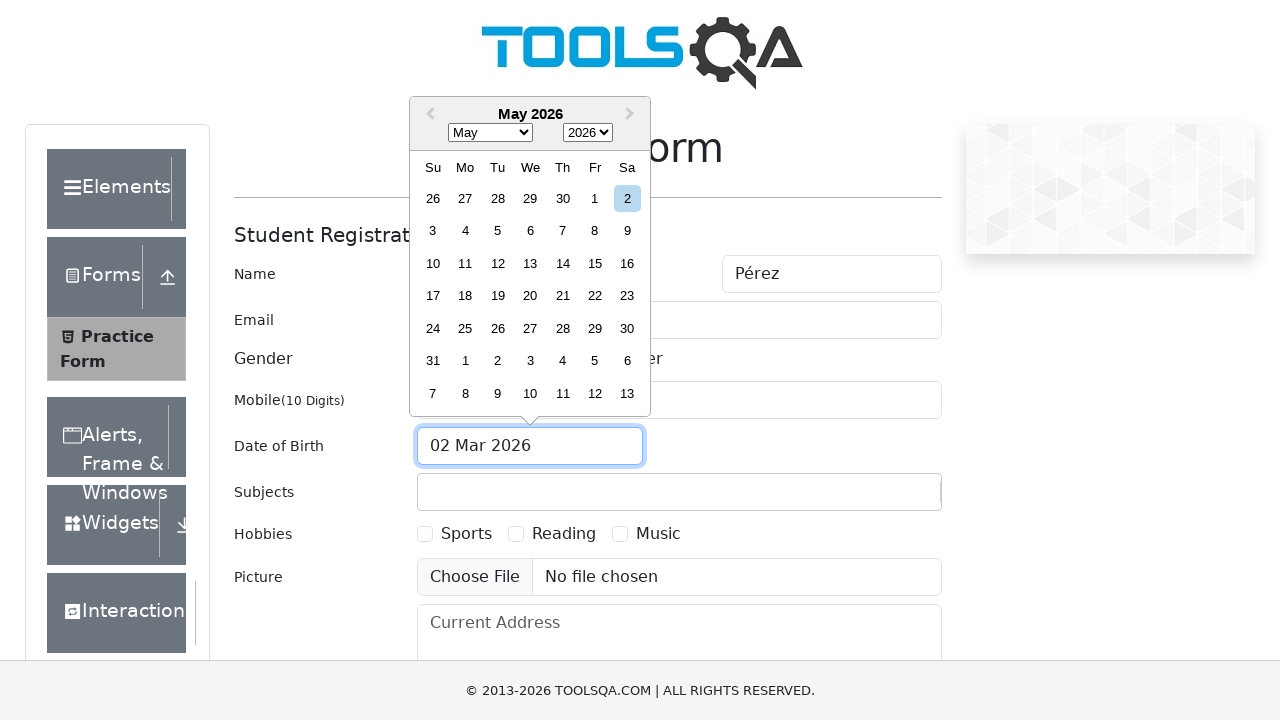

Selected 2000 from year dropdown on .react-datepicker__year-select
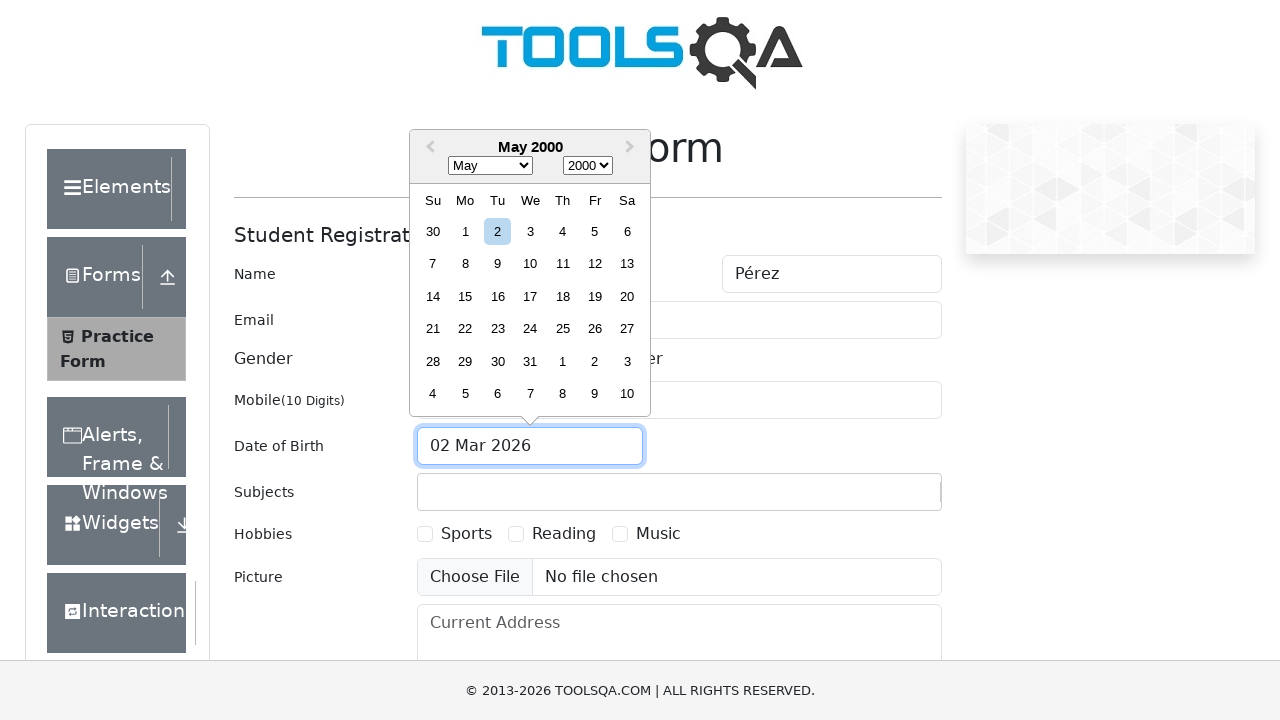

Selected 15th day from date picker at (465, 296) on .react-datepicker__day--015:not(.react-datepicker__day--outside-month)
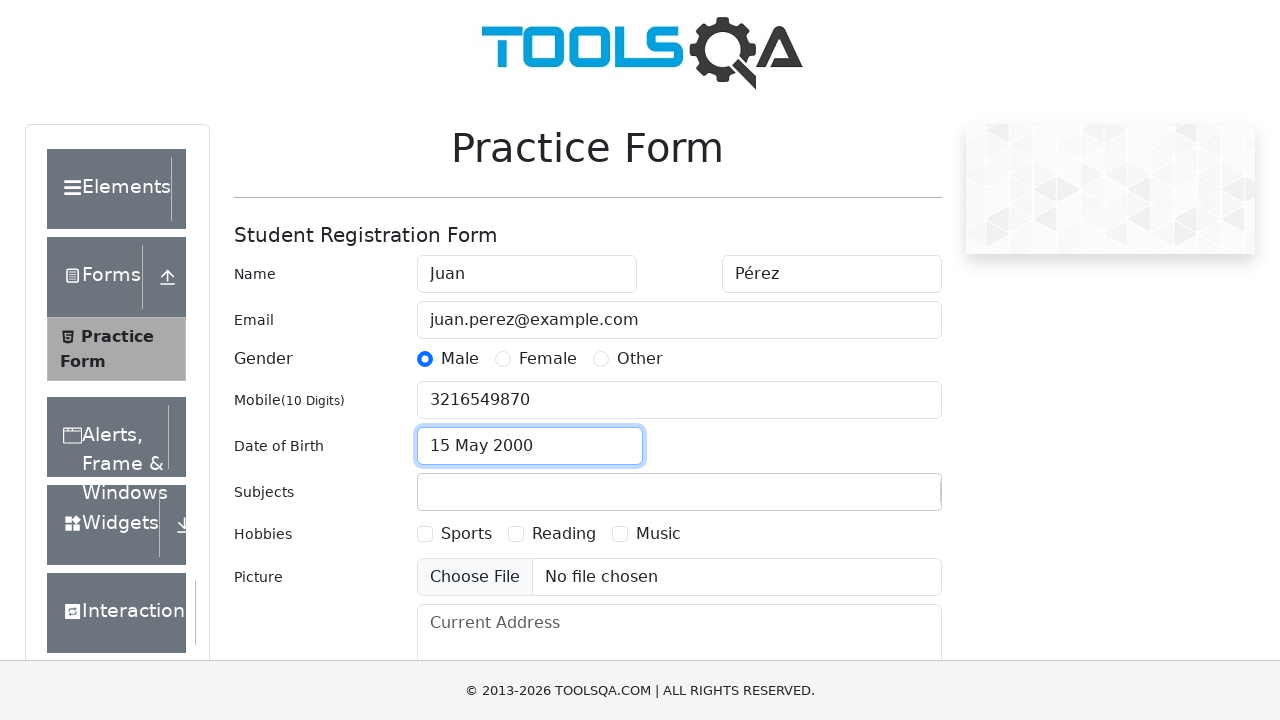

Filled subjects input field with 'Maths' on #subjectsInput
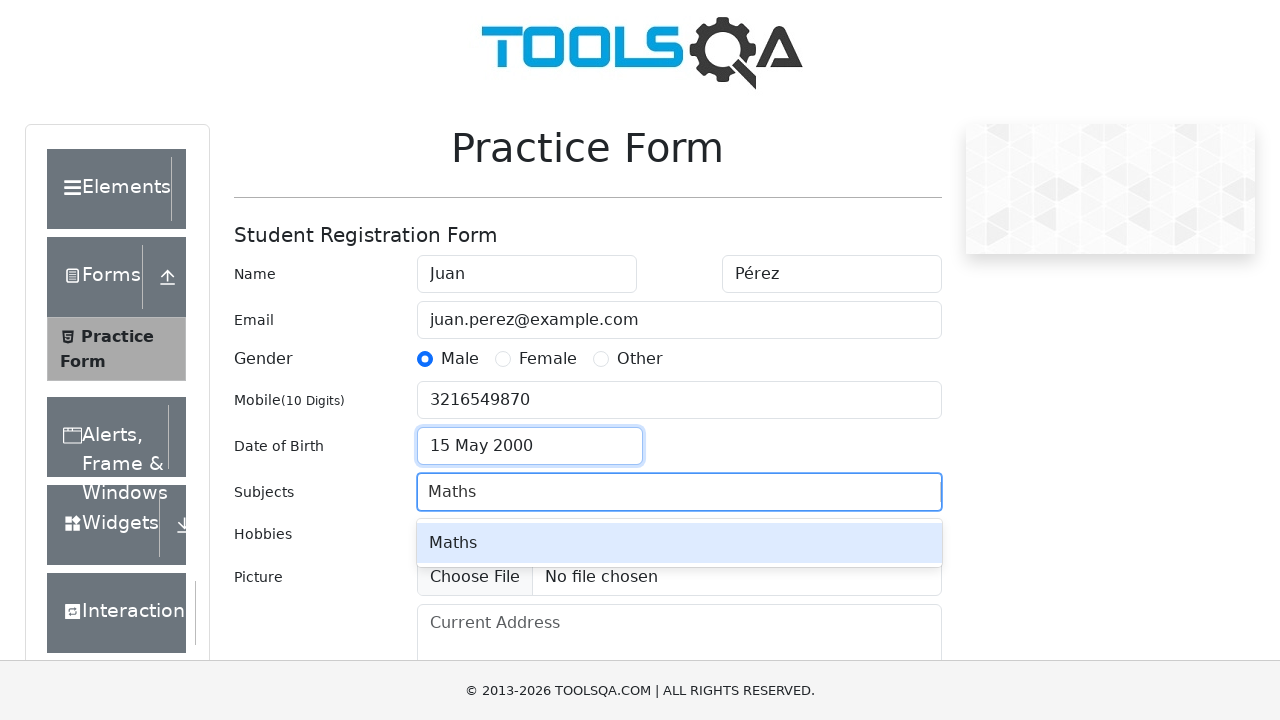

Waited for subject autocomplete option to appear
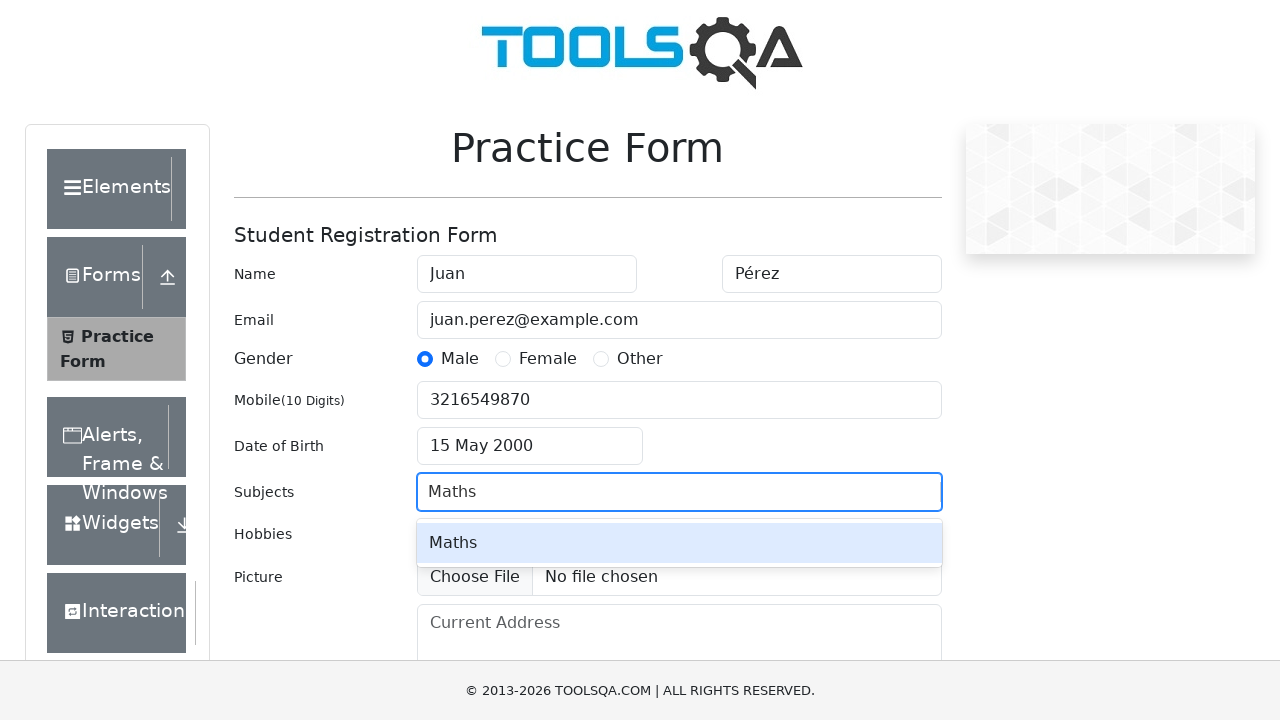

Selected Maths from autocomplete suggestions at (679, 543) on .subjects-auto-complete__option
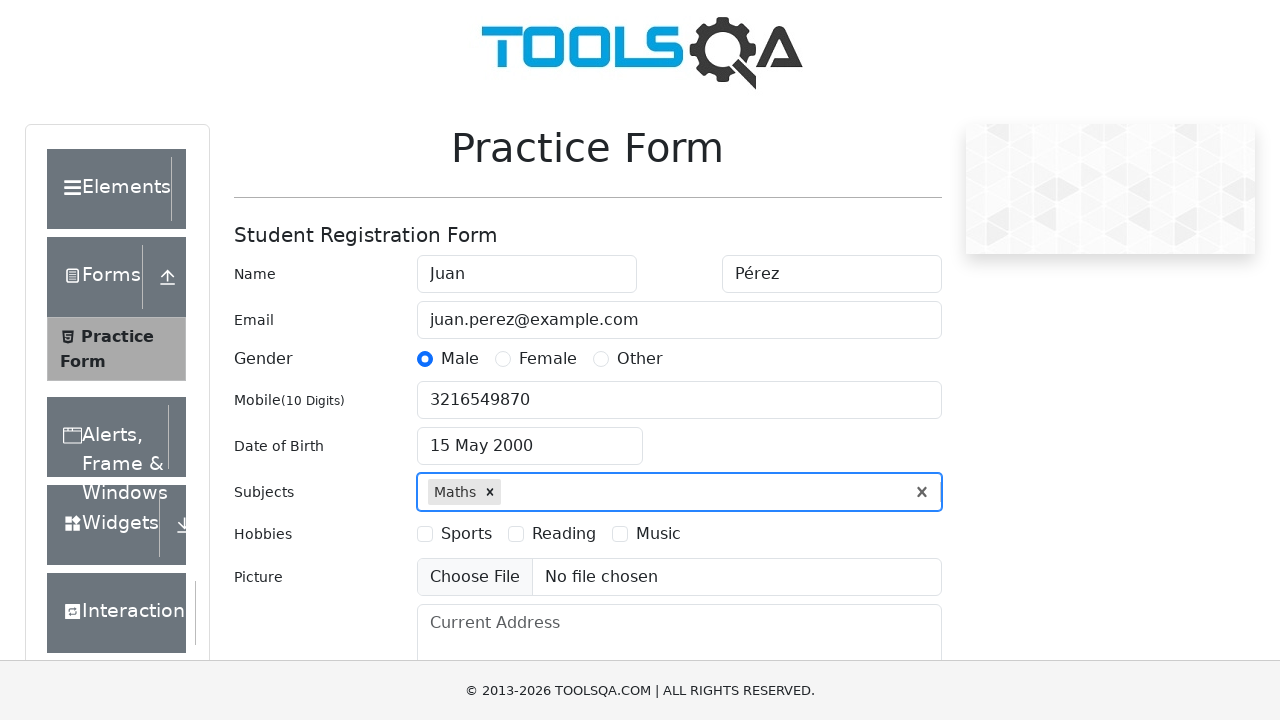

Selected Sports hobby checkbox at (466, 534) on label[for='hobbies-checkbox-1']
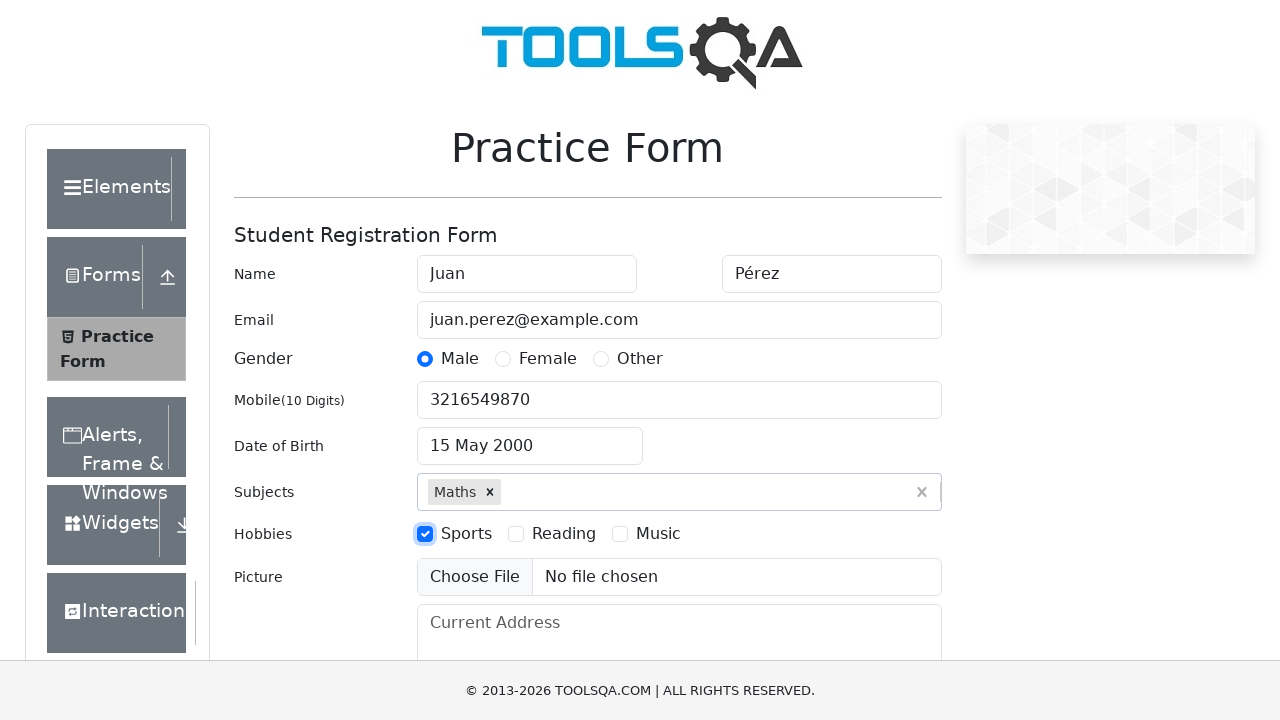

Filled current address field with 'Calle Falsa 123' on #currentAddress
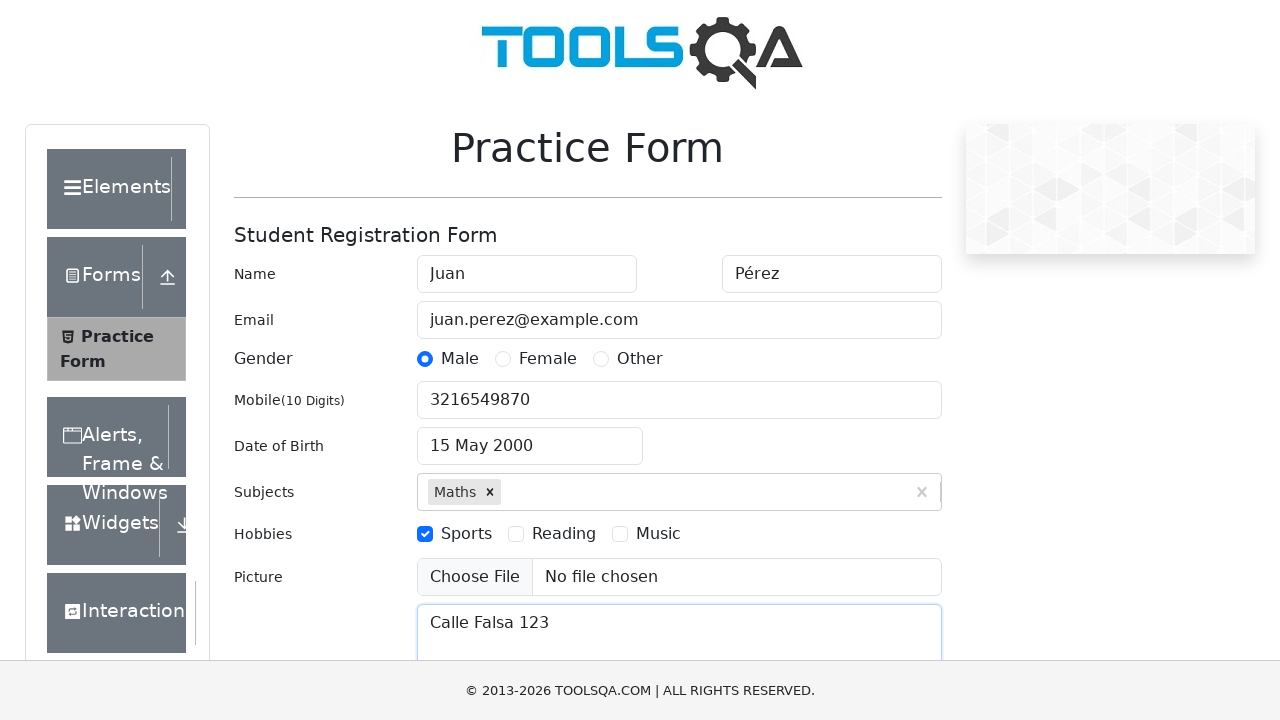

Clicked state selection dropdown at (527, 437) on #state
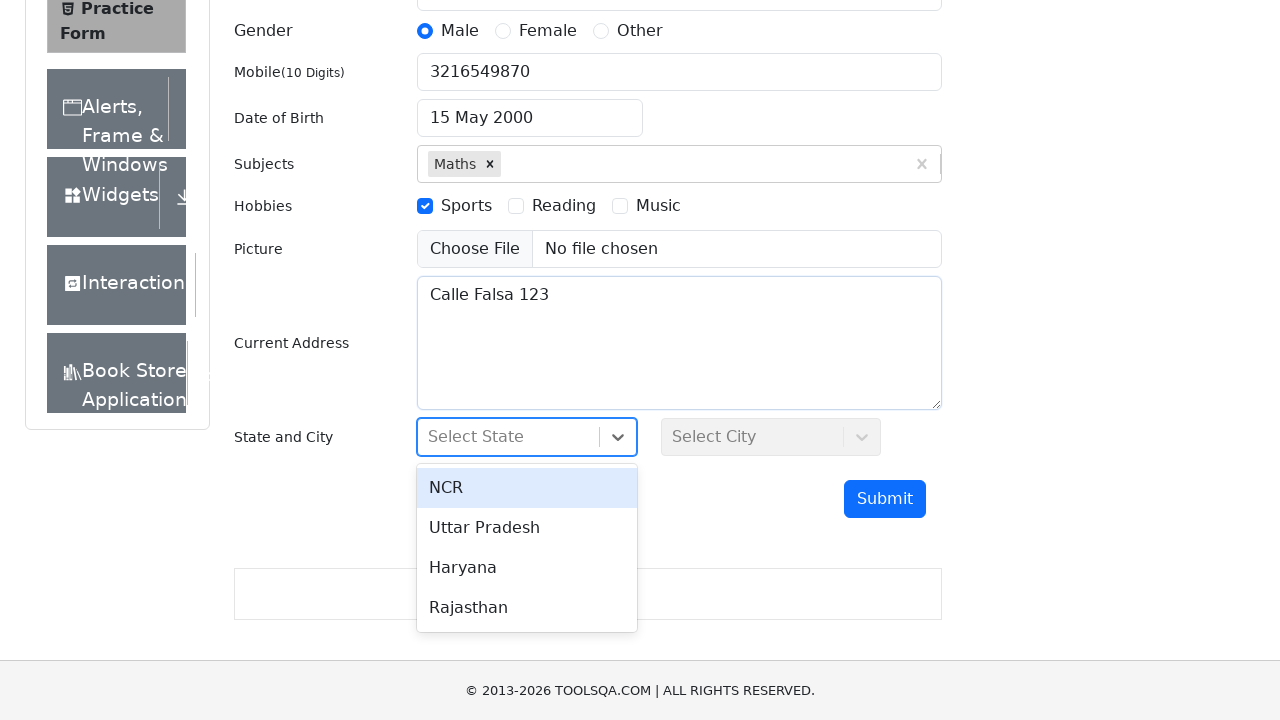

Waited for state options to appear
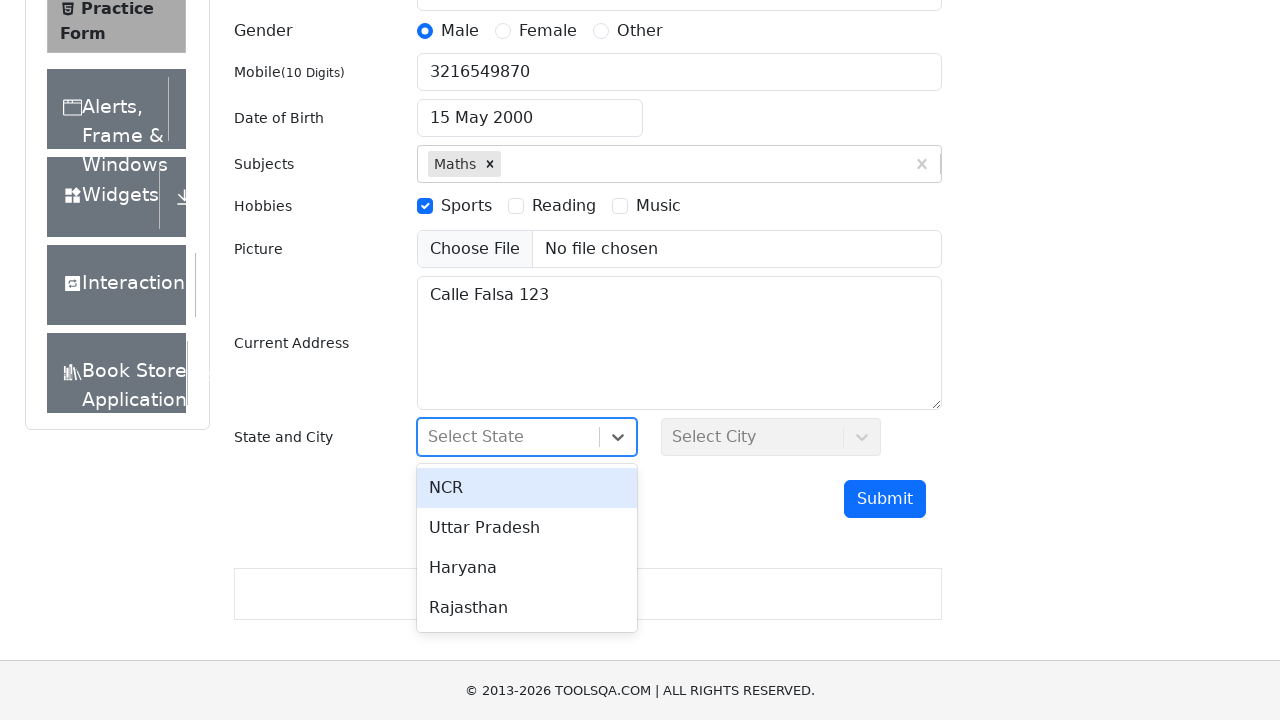

Selected NCR state from dropdown at (527, 488) on div[id^='react-select'][id*='-option-0']
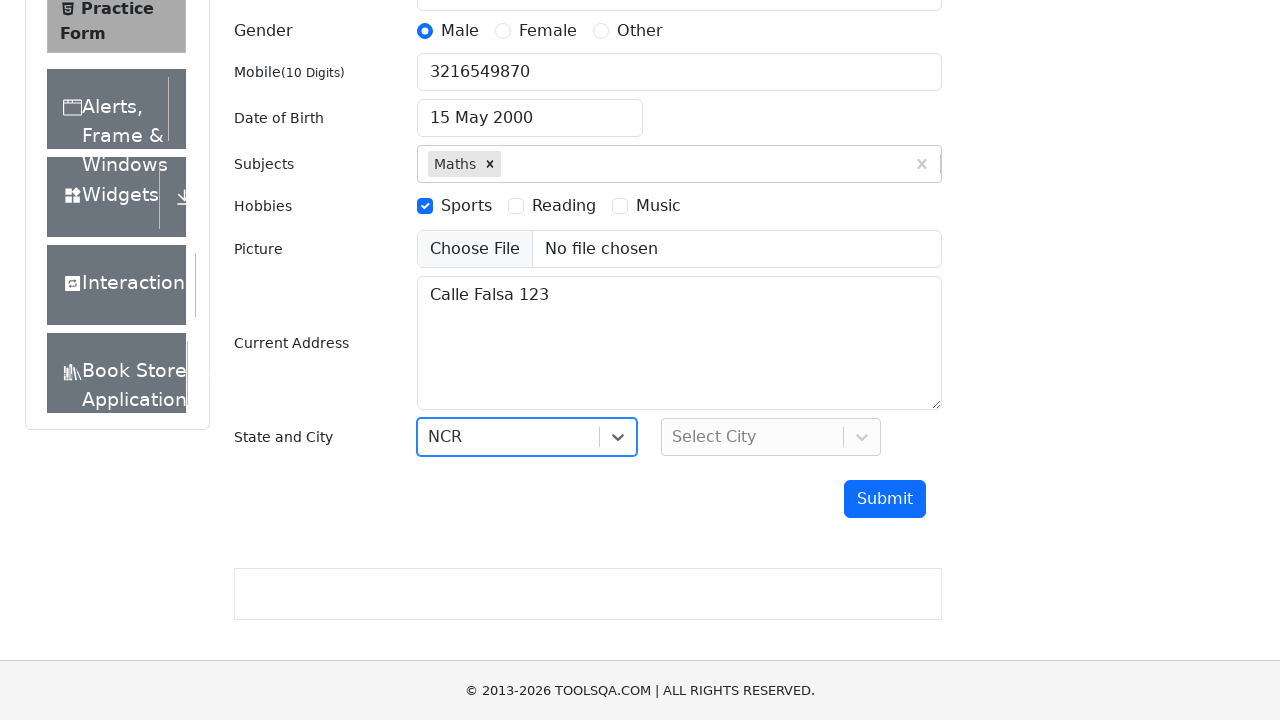

Clicked city selection dropdown at (771, 437) on #city
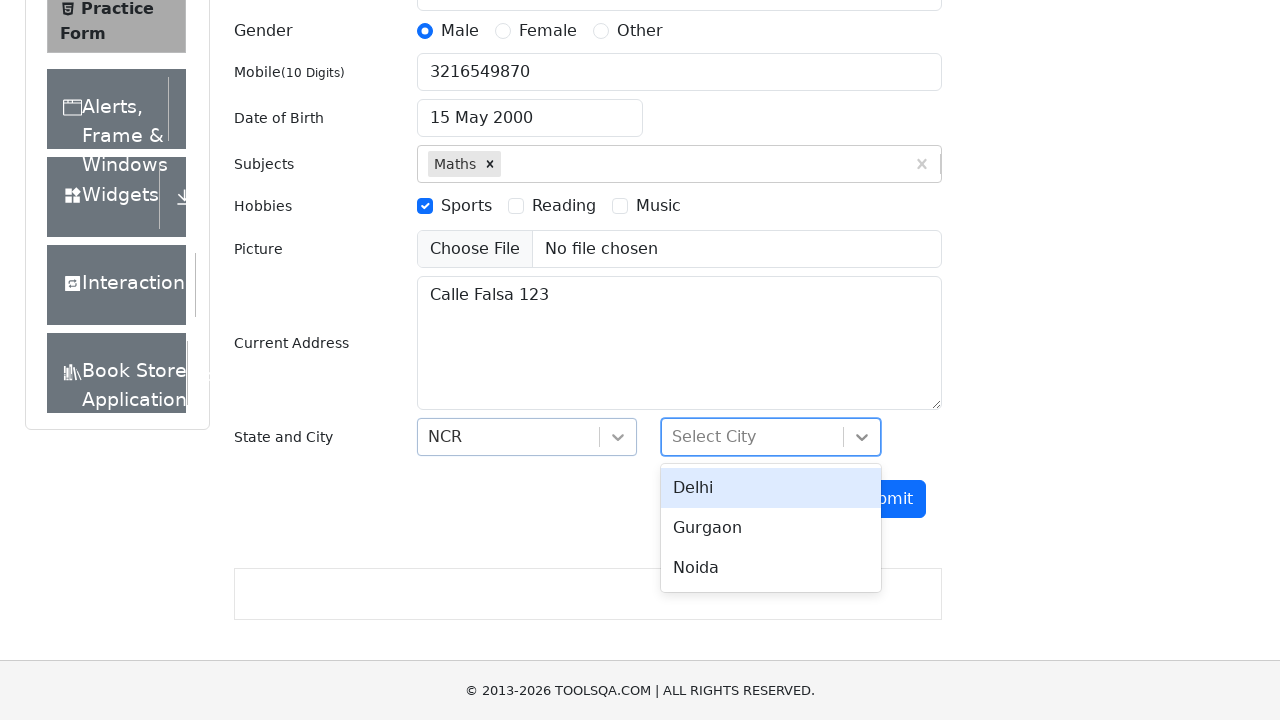

Waited for city options to appear
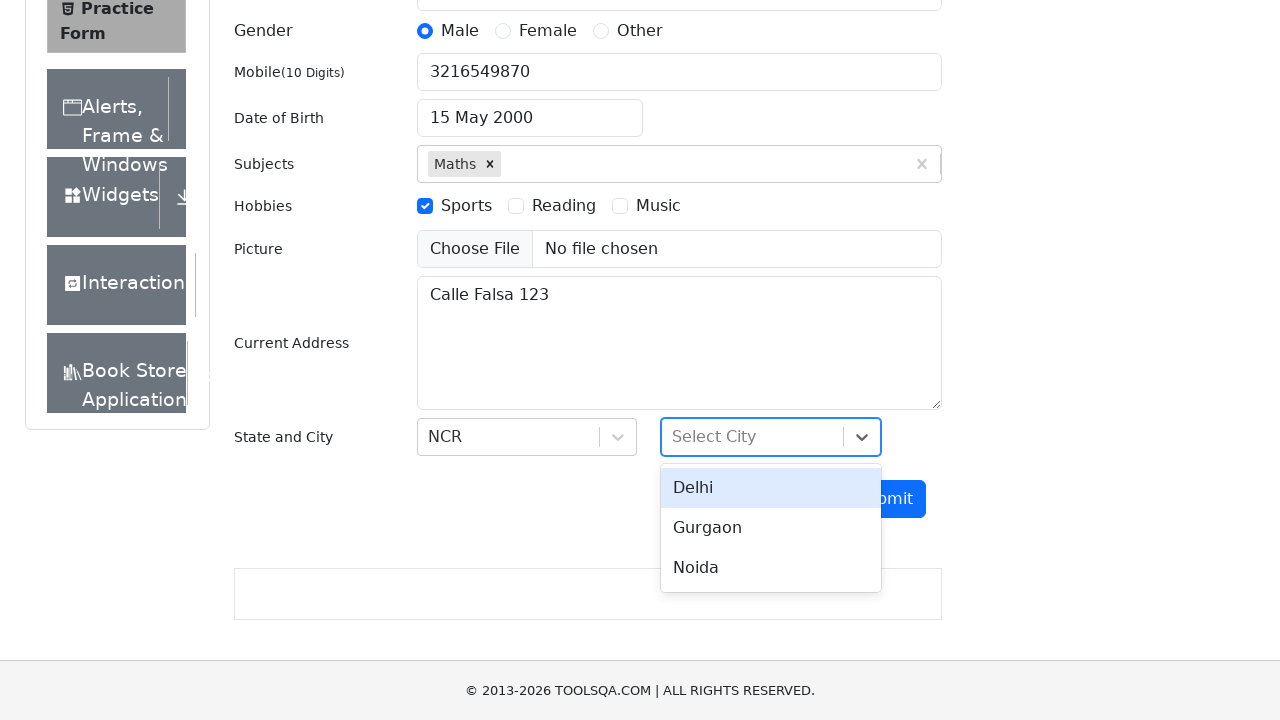

Selected Delhi city from dropdown at (771, 488) on div[id^='react-select'][id*='-option-0']
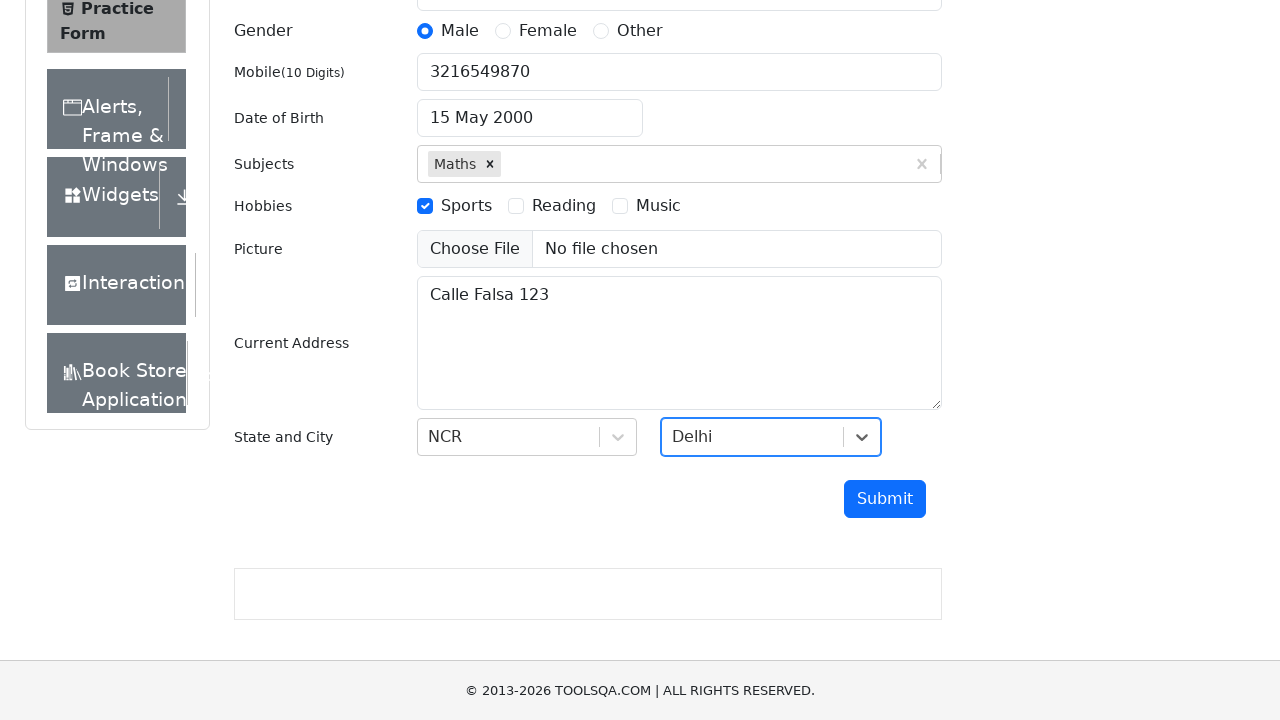

Clicked submit button to submit the form at (885, 499) on #submit
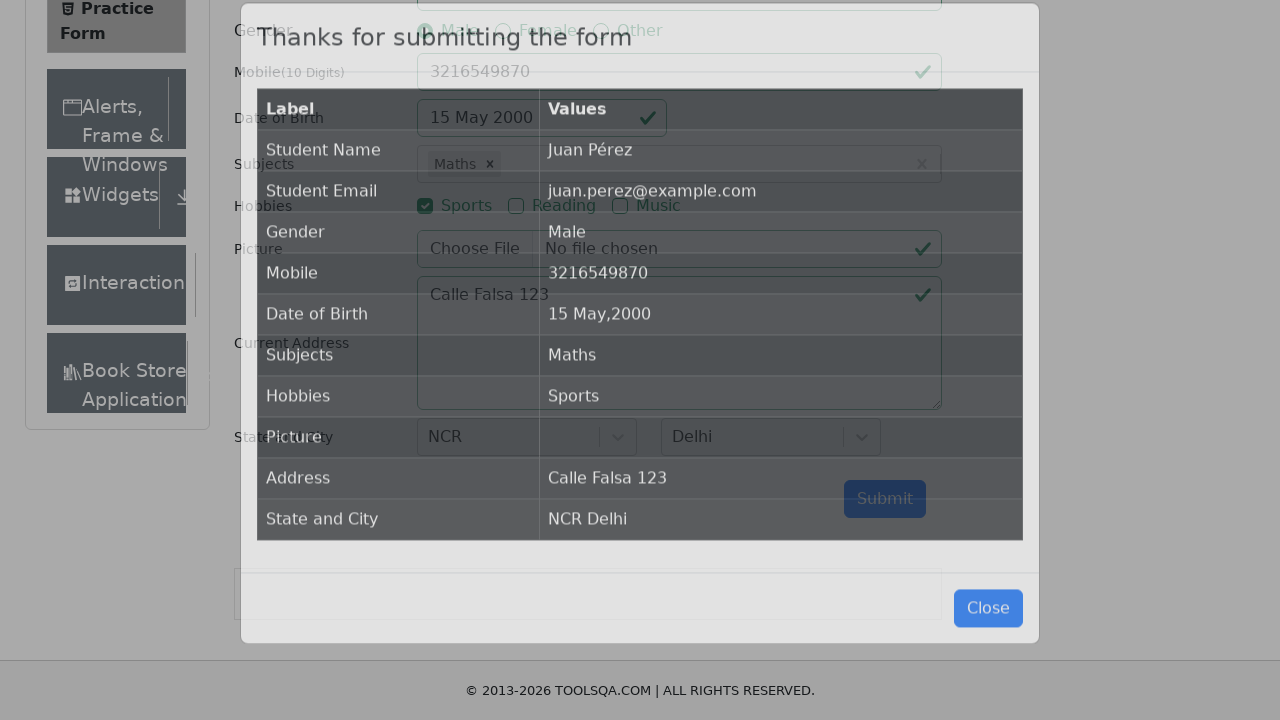

Waited for confirmation modal to appear - form submission successful
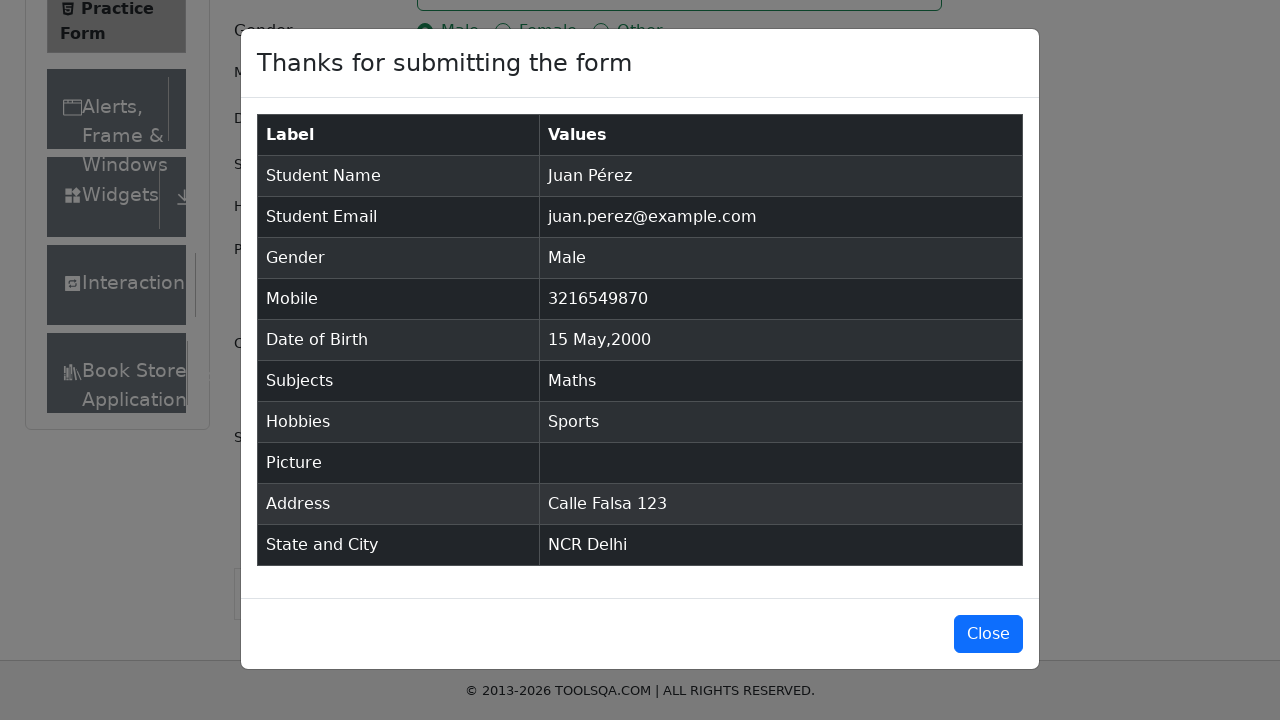

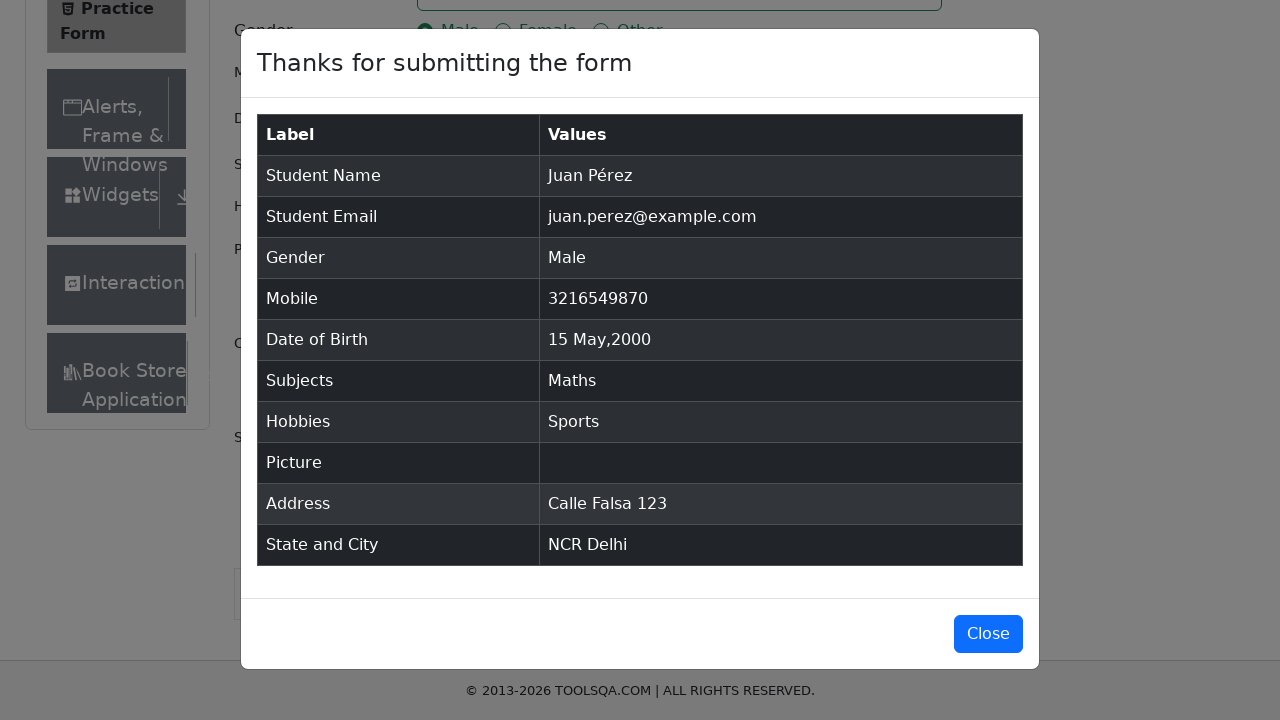